Navigates to the MakeMyTrip flights page and waits for it to load. This is a minimal test that only verifies the page loads successfully.

Starting URL: https://www.makemytrip.com/flights/

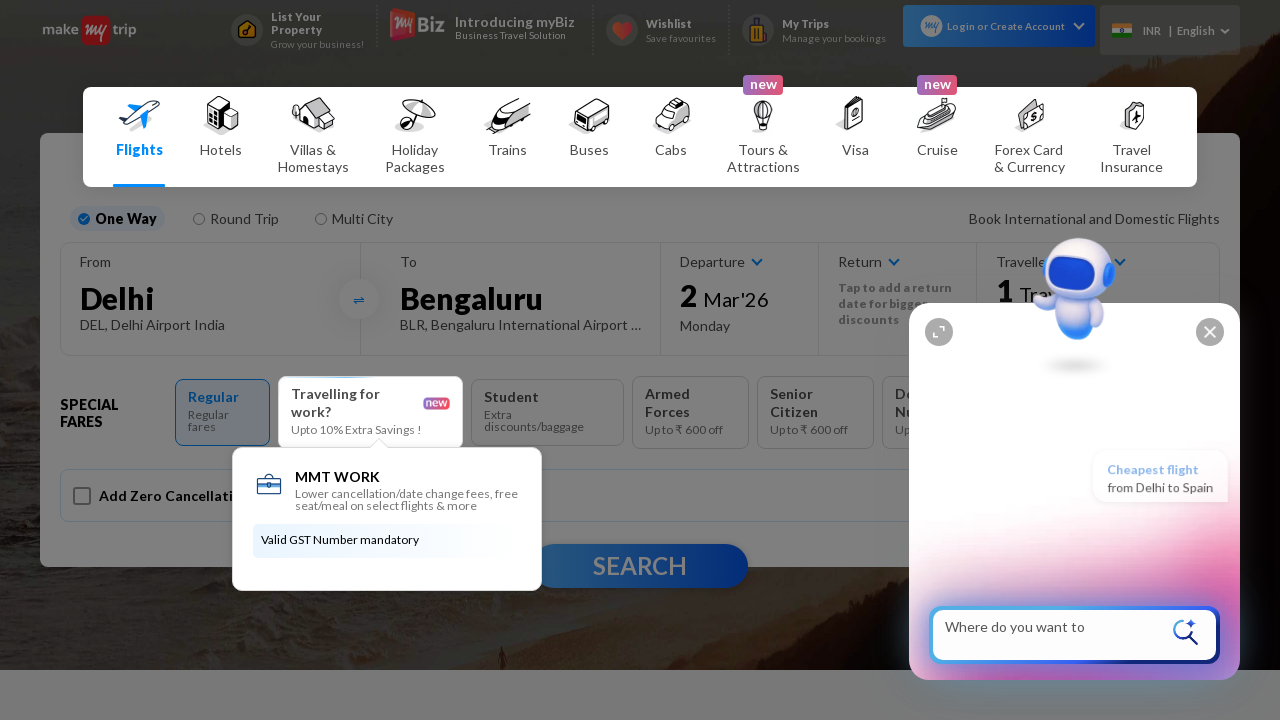

Waited for MakeMyTrip flights page to fully load (network idle)
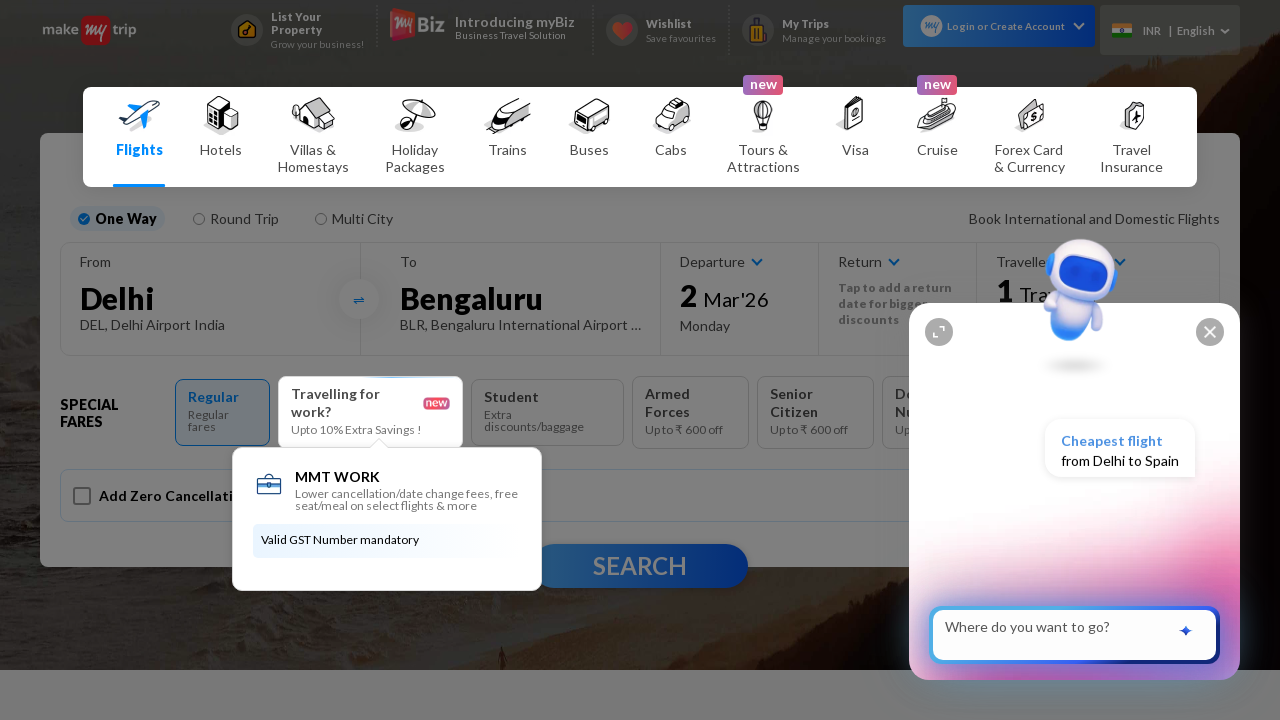

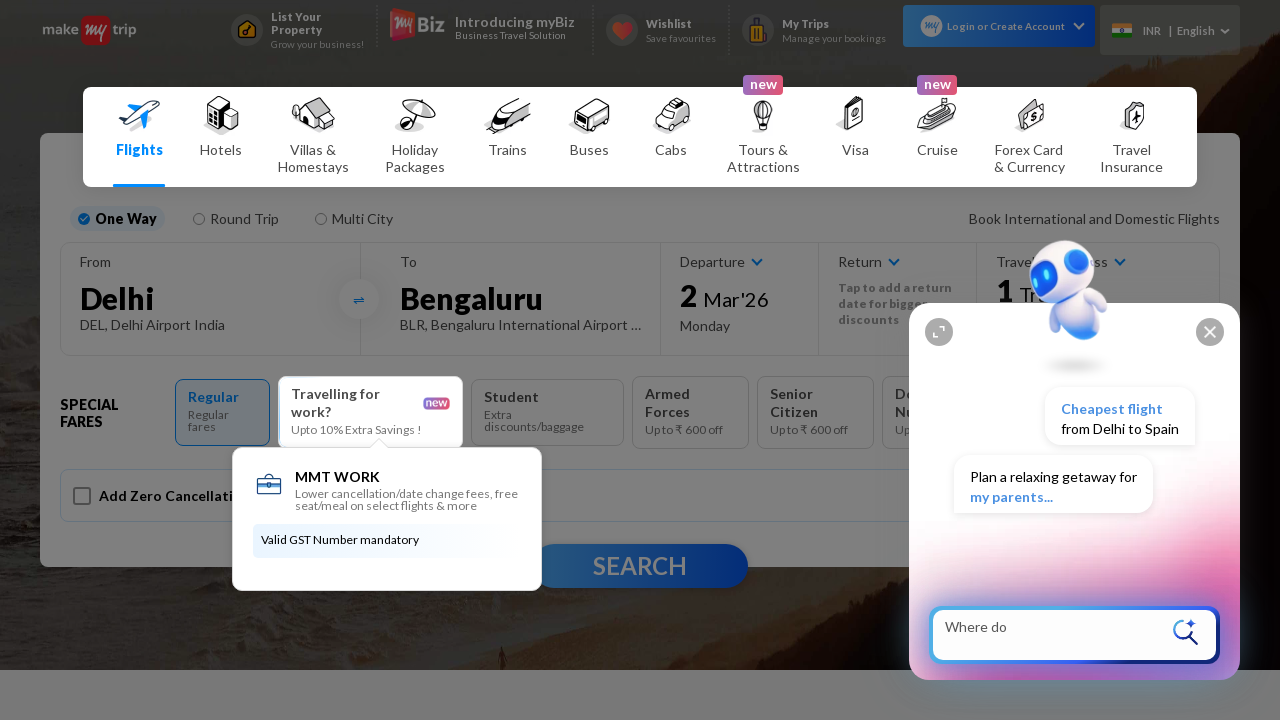